Tests the BrowserStack demo e-commerce site by adding an iPhone 12 Mini to the cart and then verifying the sort dropdown functionality by selecting "Highest to lowest" option.

Starting URL: https://www.bstackdemo.com/

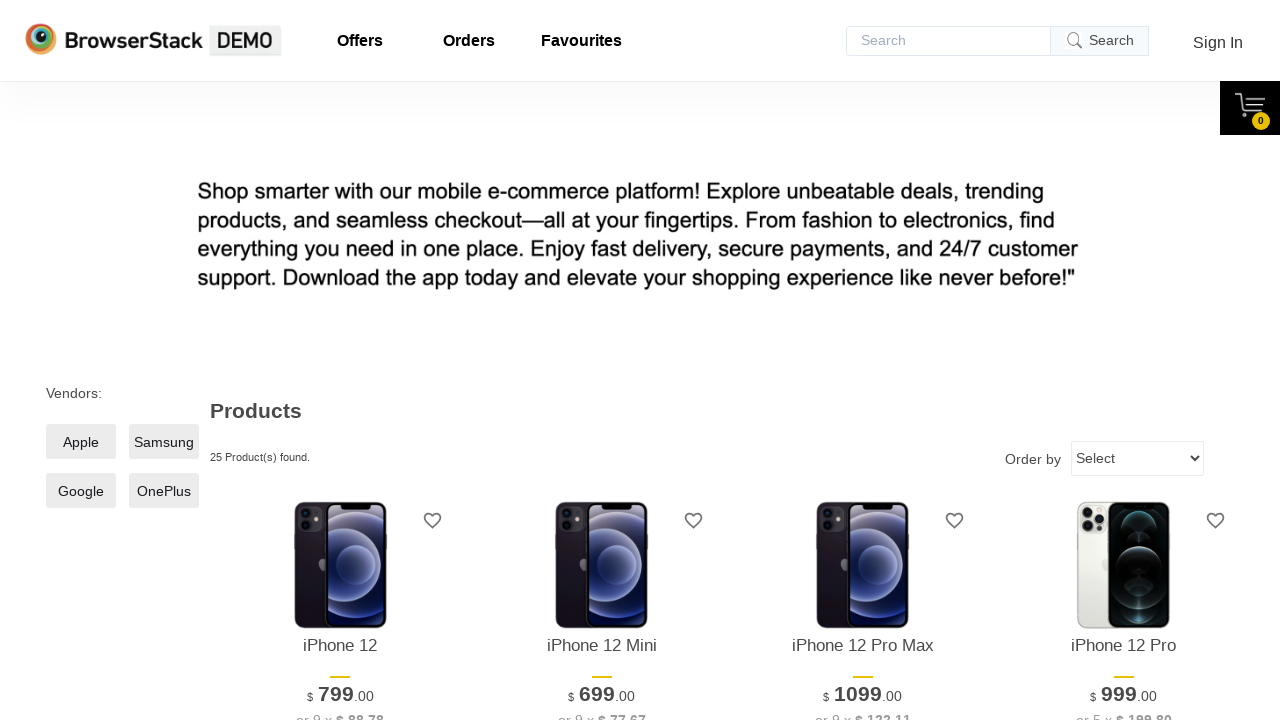

Waited for product items to load
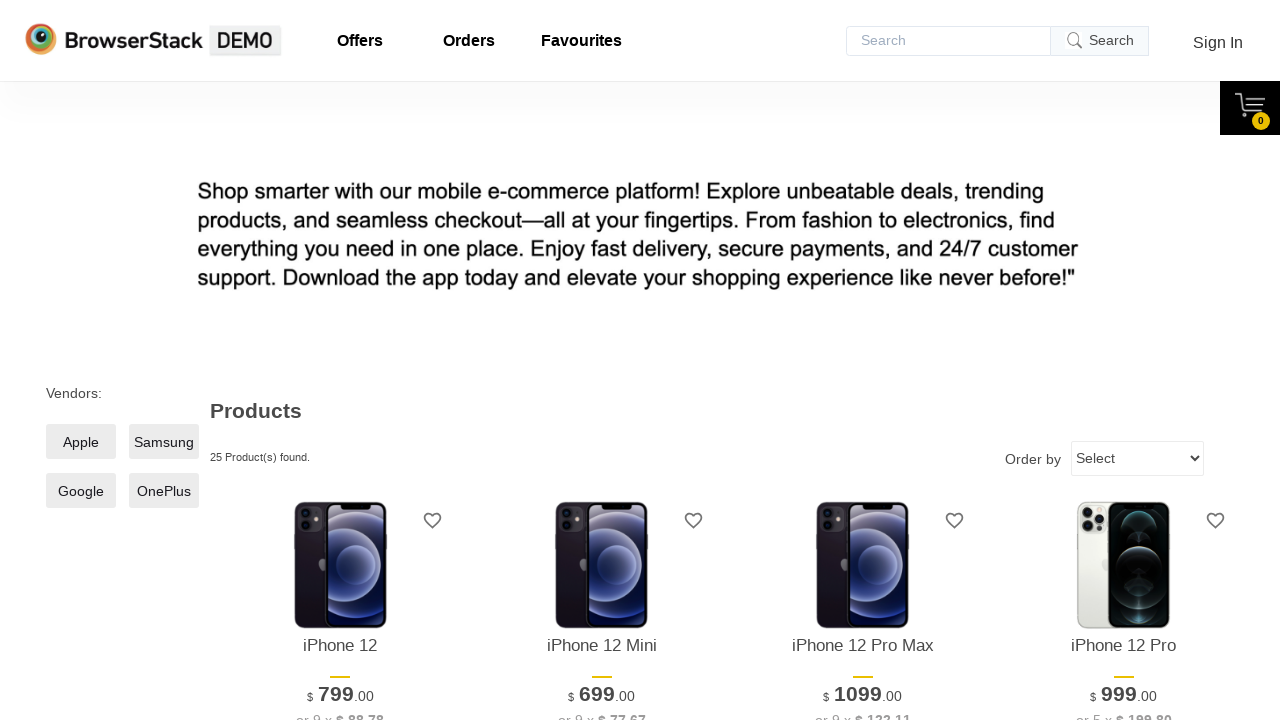

Located 'Add to cart' button for iPhone 12 Mini
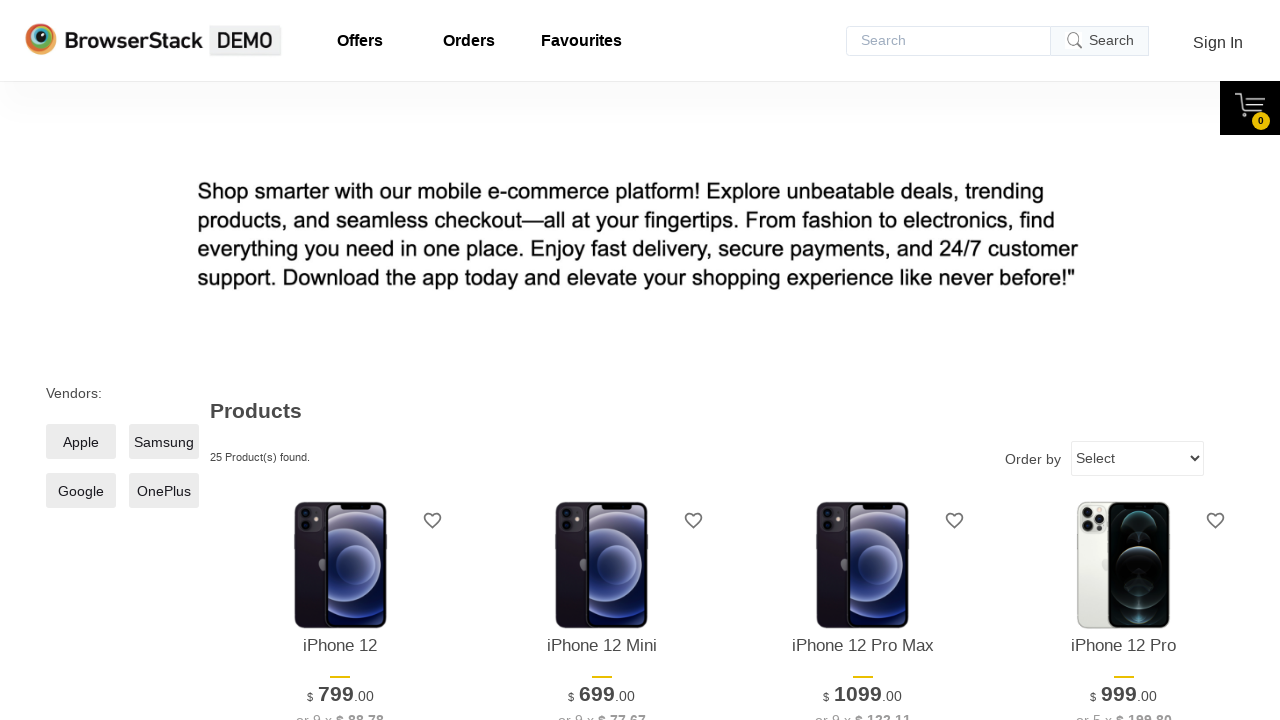

Clicked 'Add to cart' button for iPhone 12 Mini at (602, 361) on xpath=//p[.='iPhone 12 Mini']/..//div[.='Add to cart']
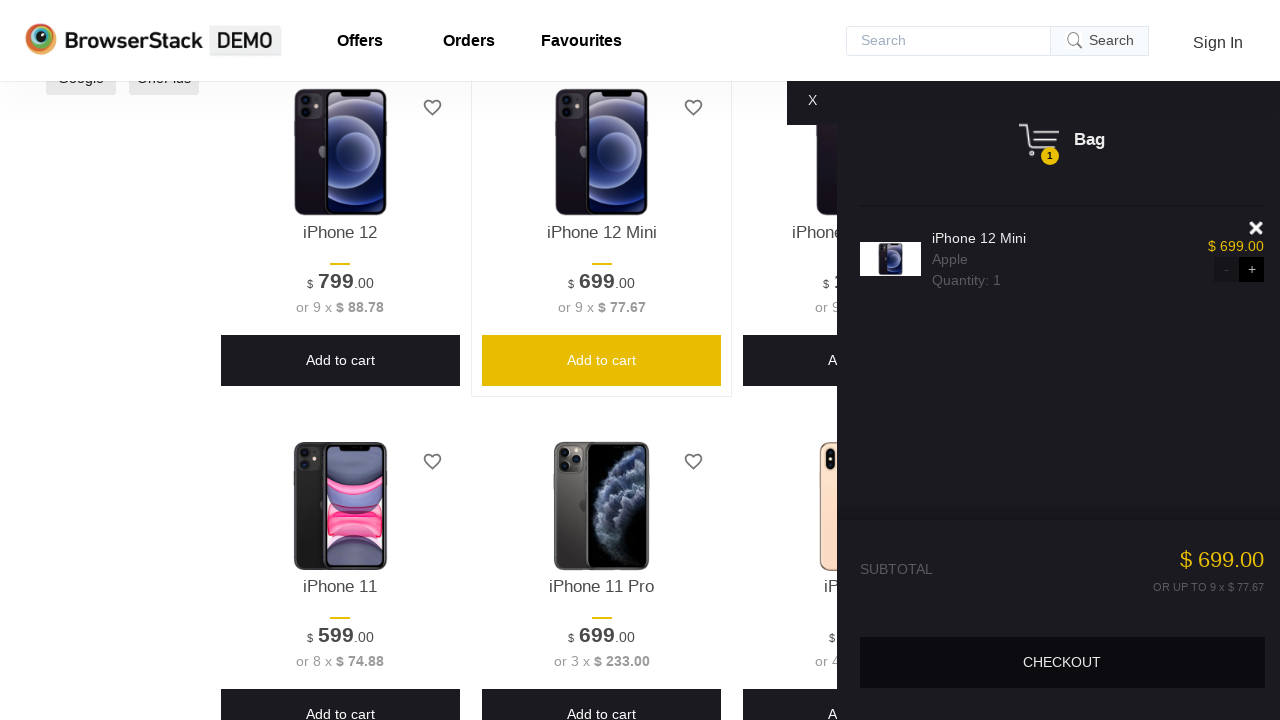

Waited for sort dropdown to be available
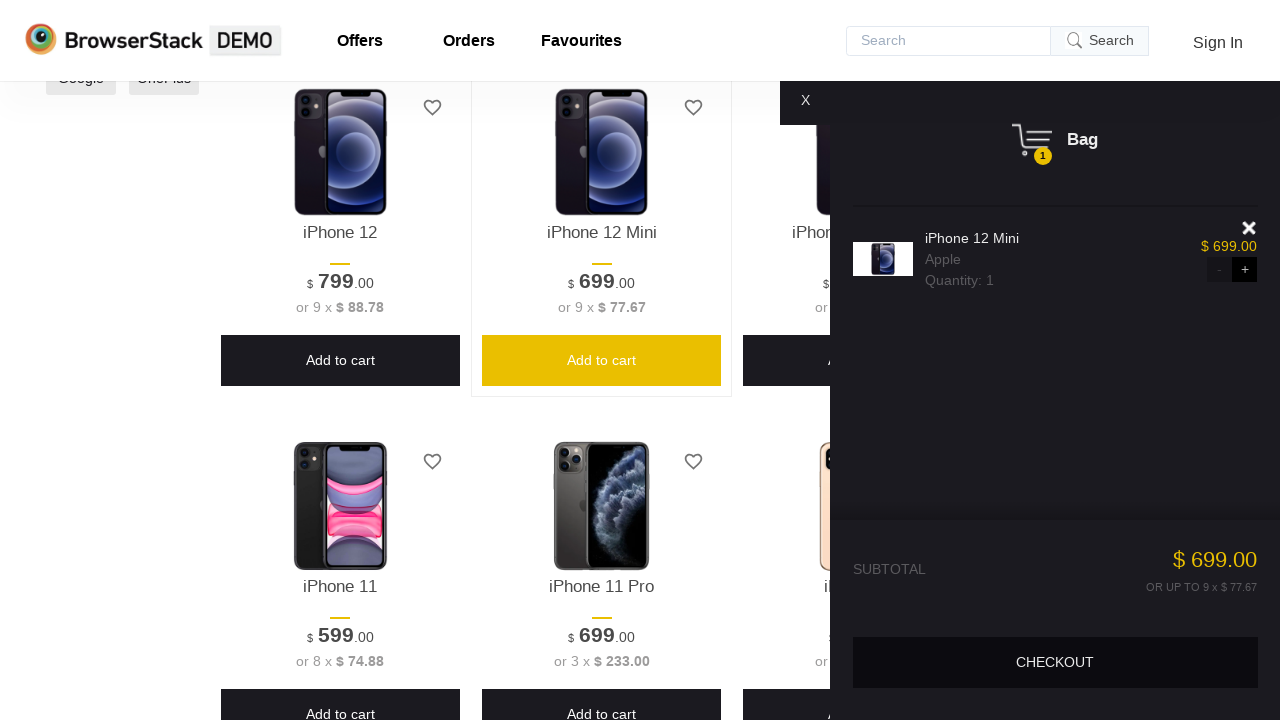

Selected 'Highest to lowest' option from sort dropdown on //*[@class='sort']/select
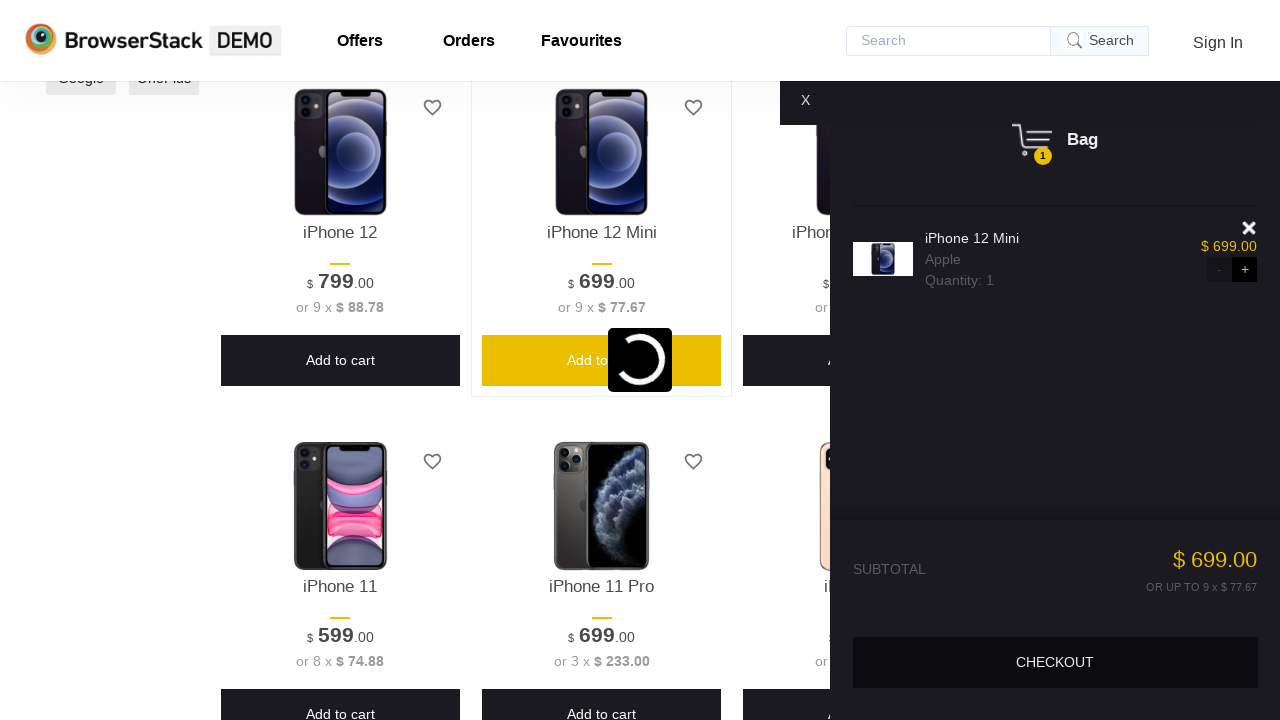

Verified sort dropdown selection: highestprice
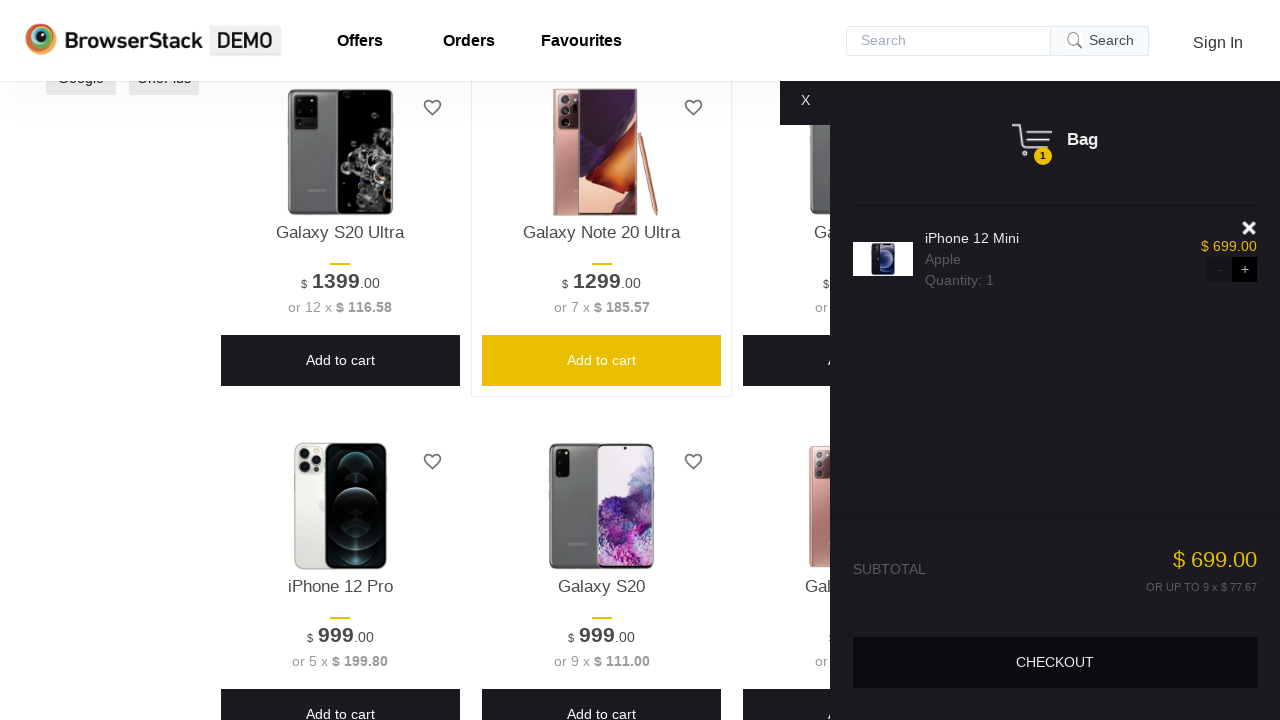

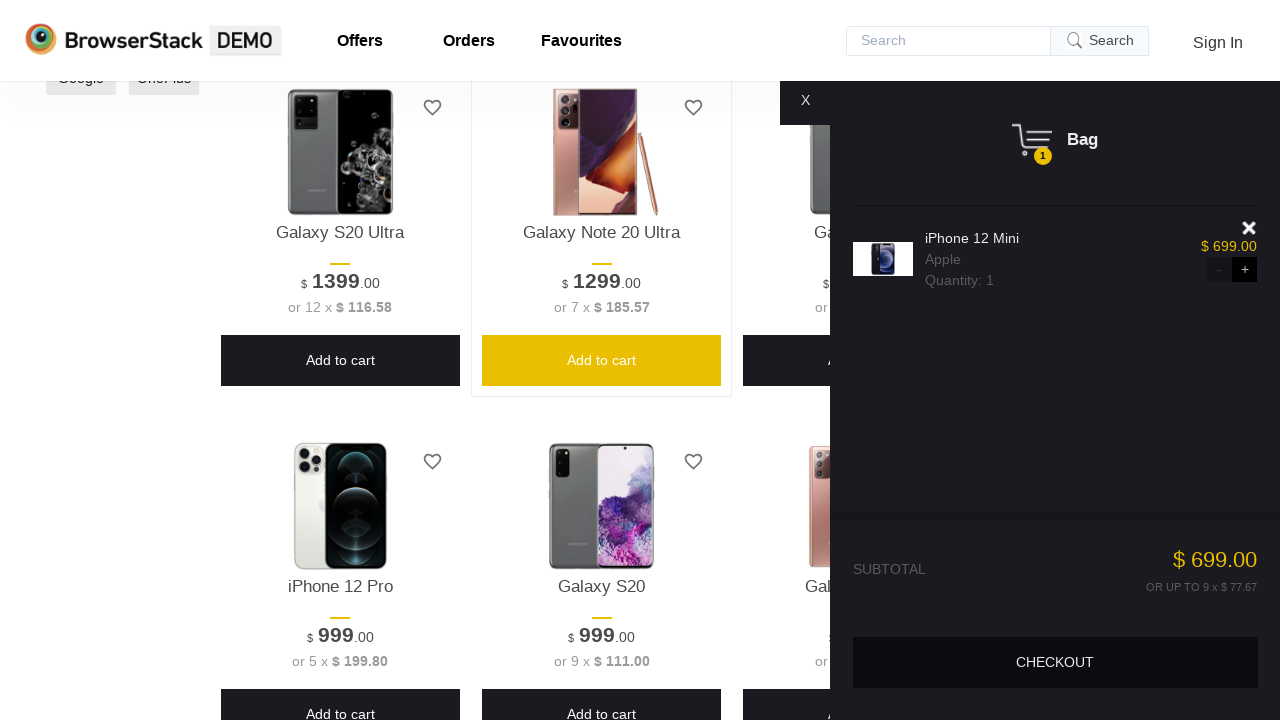